Tests new window handling by scrolling the page, clicking a button to open a new window, switching to it, and reading content from the new window.

Starting URL: https://demoqa.com/browser-windows

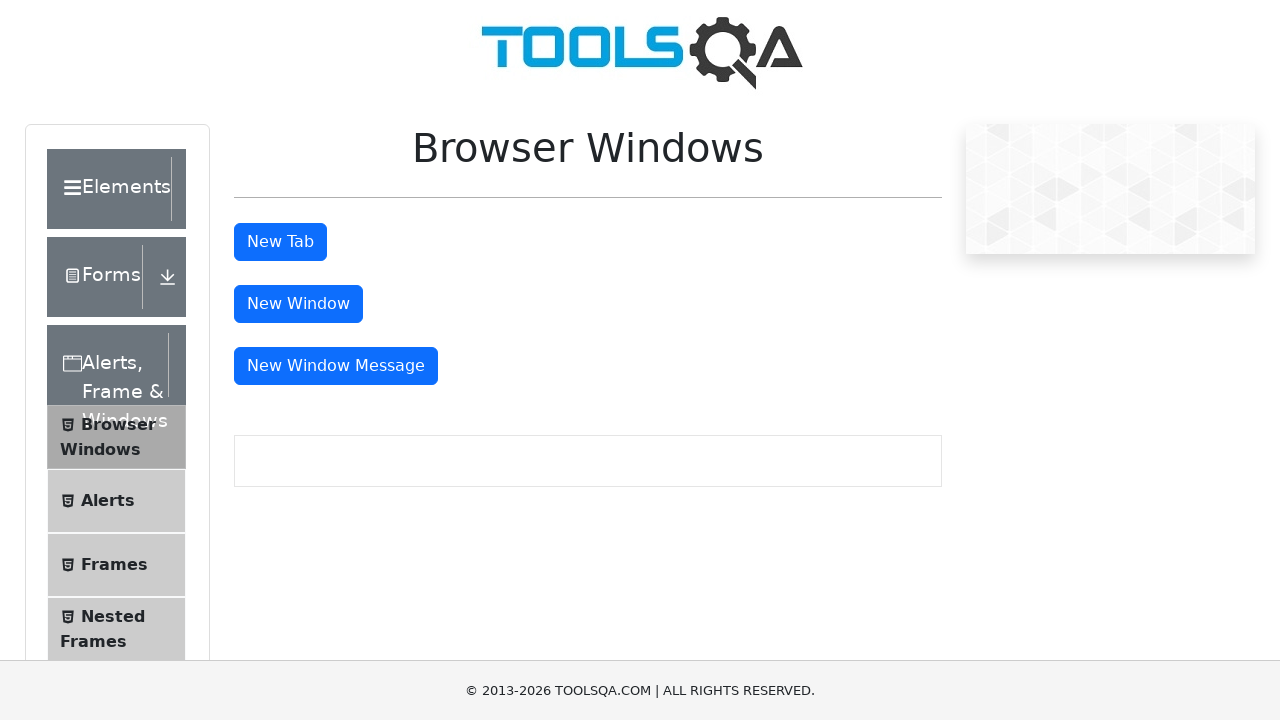

Scrolled page down by 200 pixels
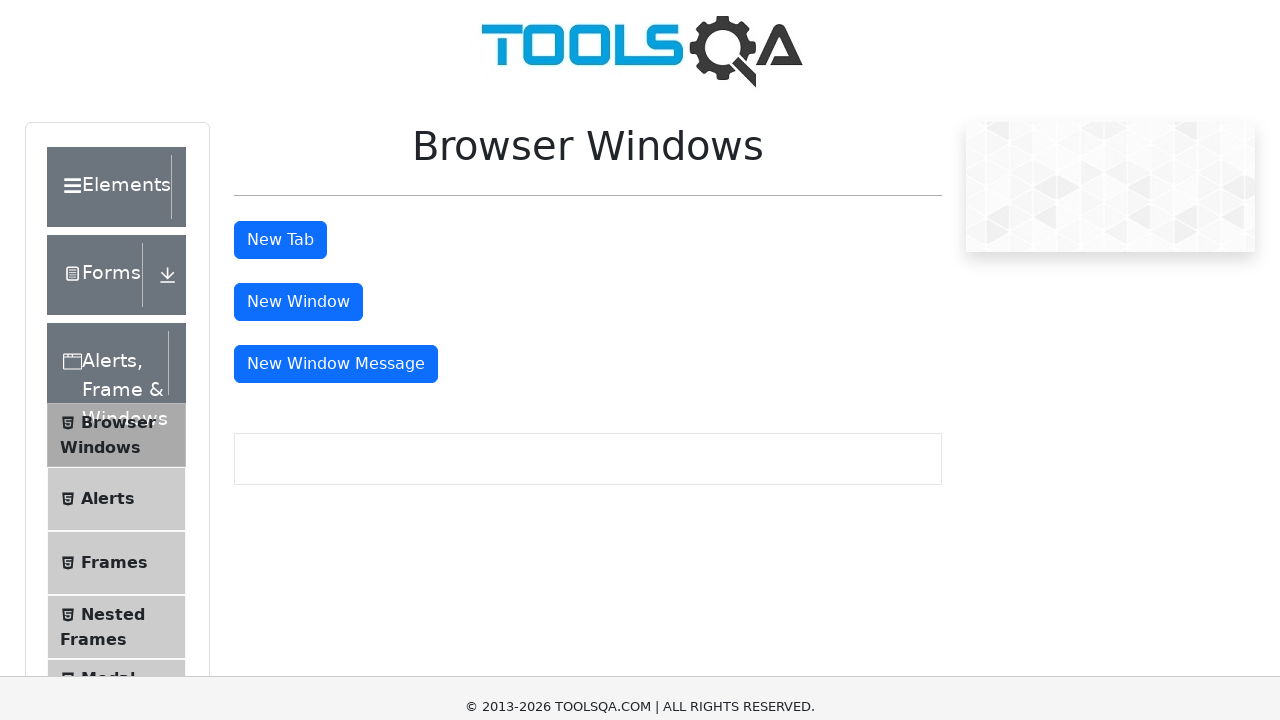

Clicked new window button to open a new window at (298, 104) on #windowButton
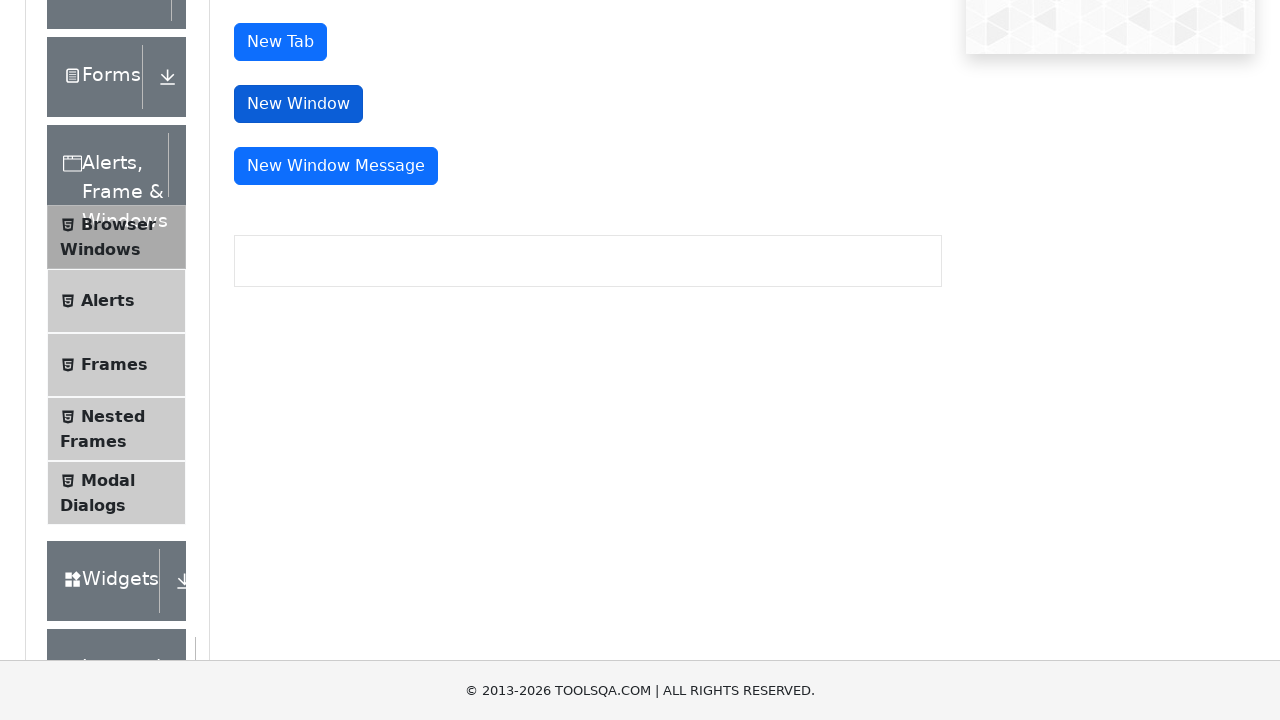

Successfully switched to the new window
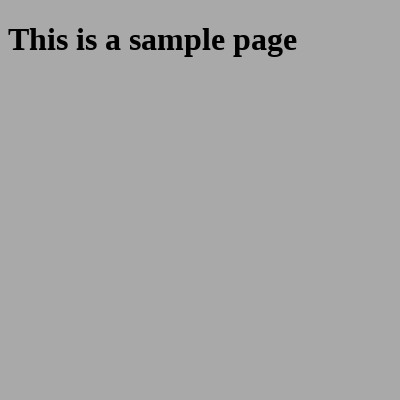

New window finished loading
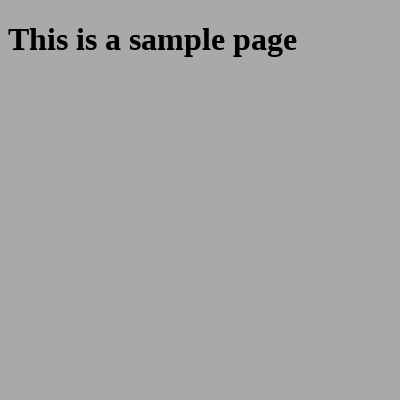

Located and waited for heading element in new window
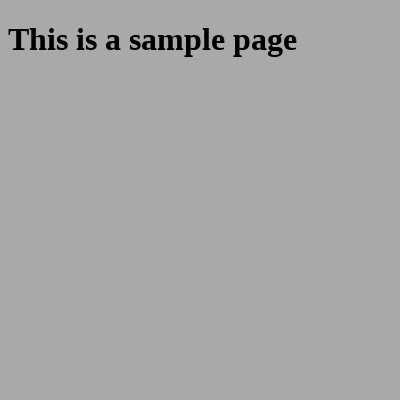

Read heading text from new window: 'This is a sample page'
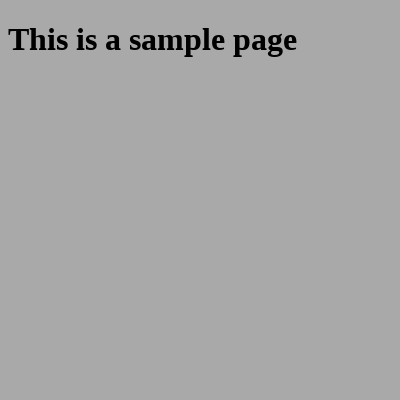

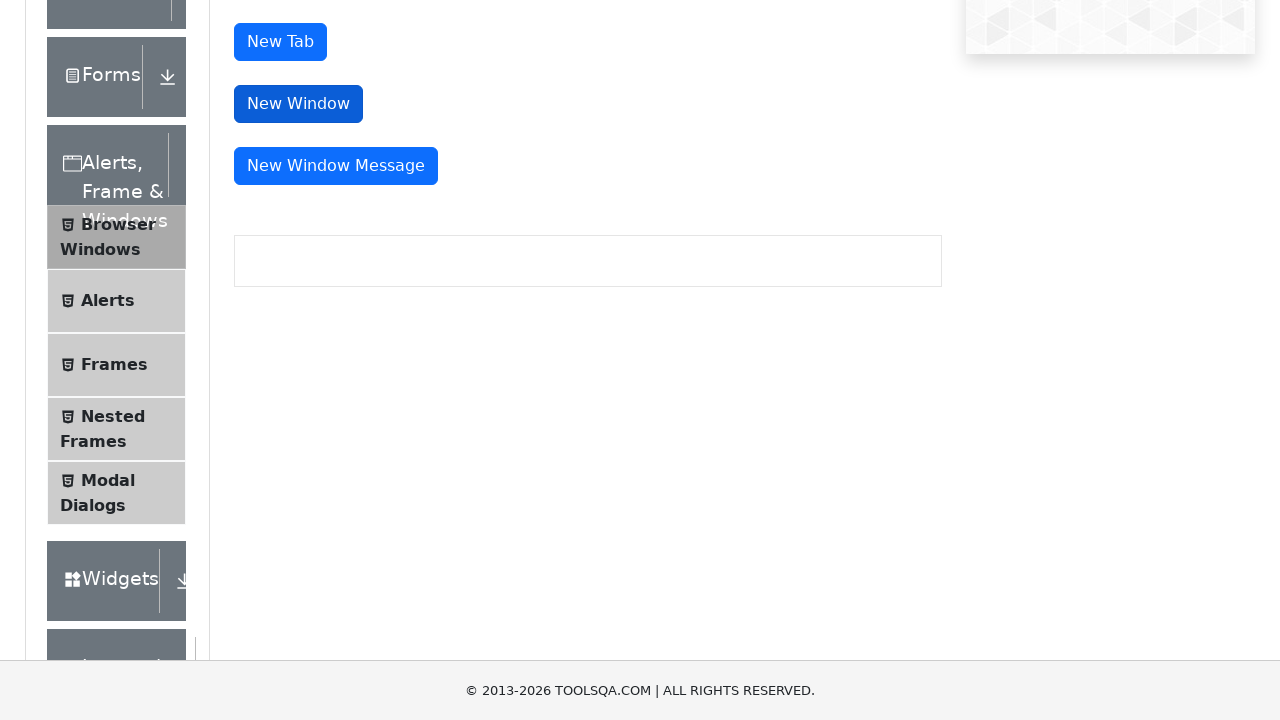